Tests different types of JavaScript alerts on a demo page including simple alert, confirm dialog, and prompt dialog with text input

Starting URL: https://demo.automationtesting.in/Alerts.html

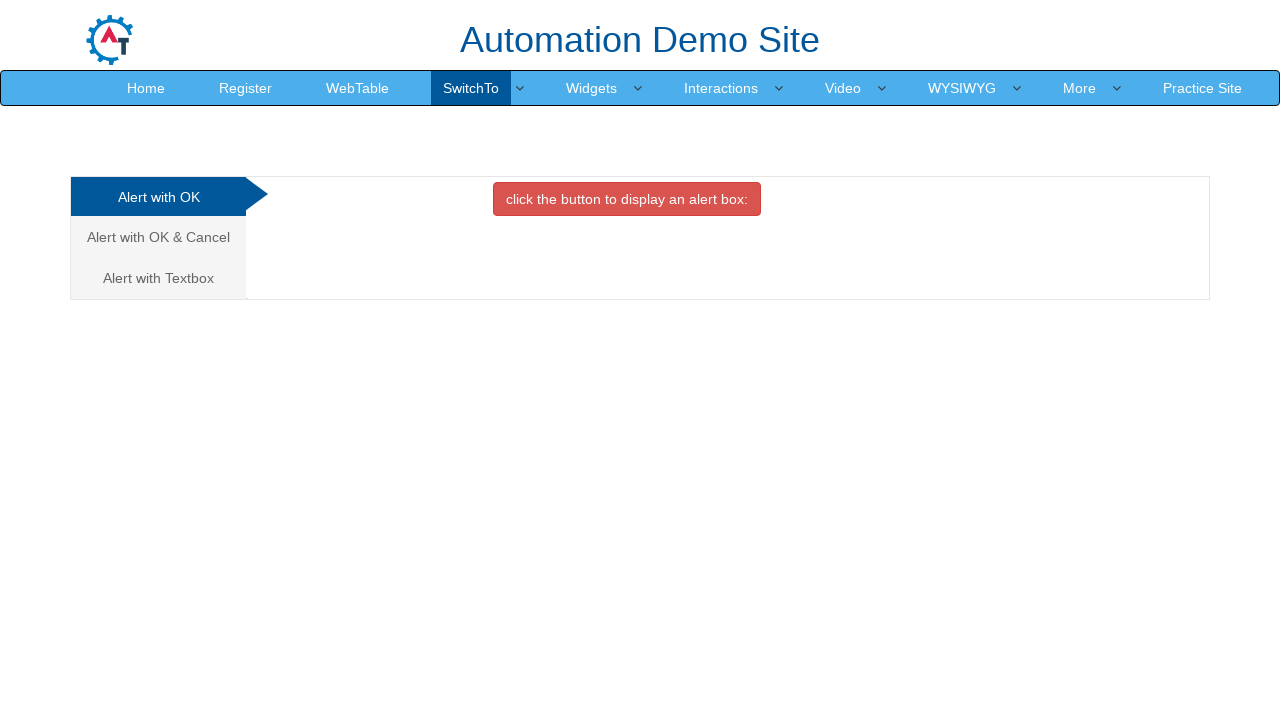

Clicked the first alert button to trigger a simple alert at (627, 199) on xpath=/html/body/div[1]/div/div/div/div[2]/div[1]/button
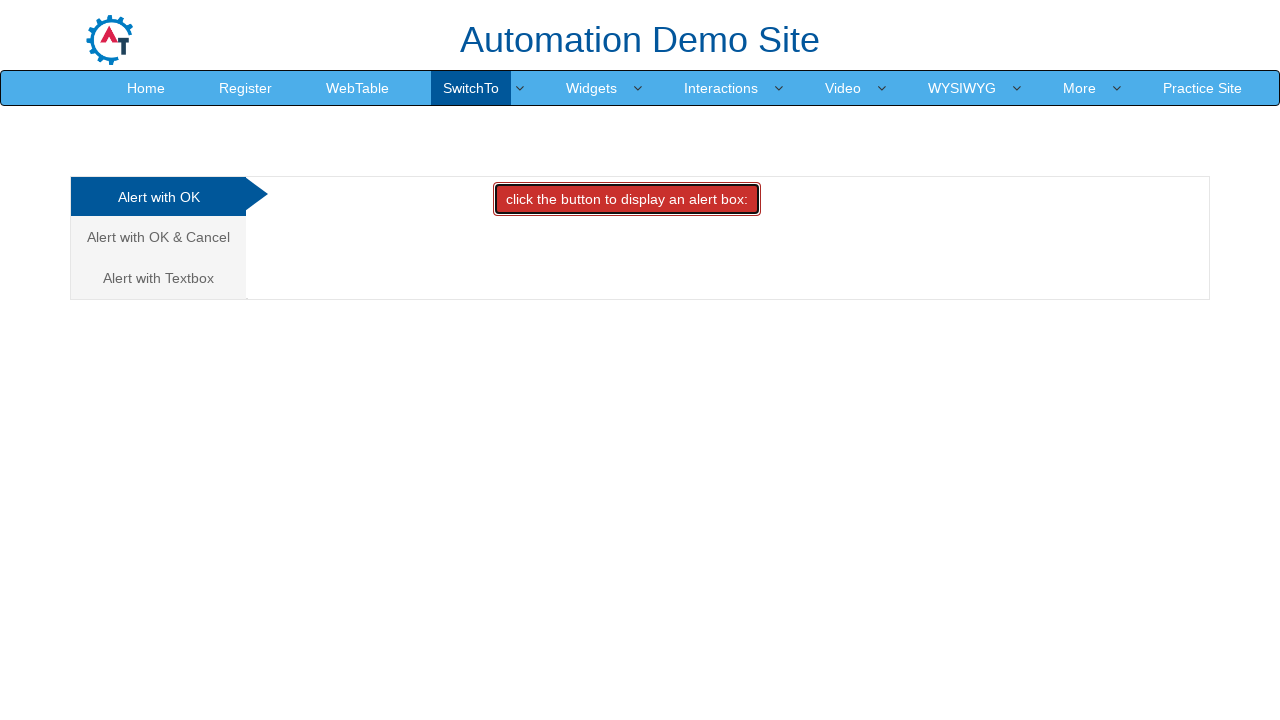

Accepted the simple alert dialog
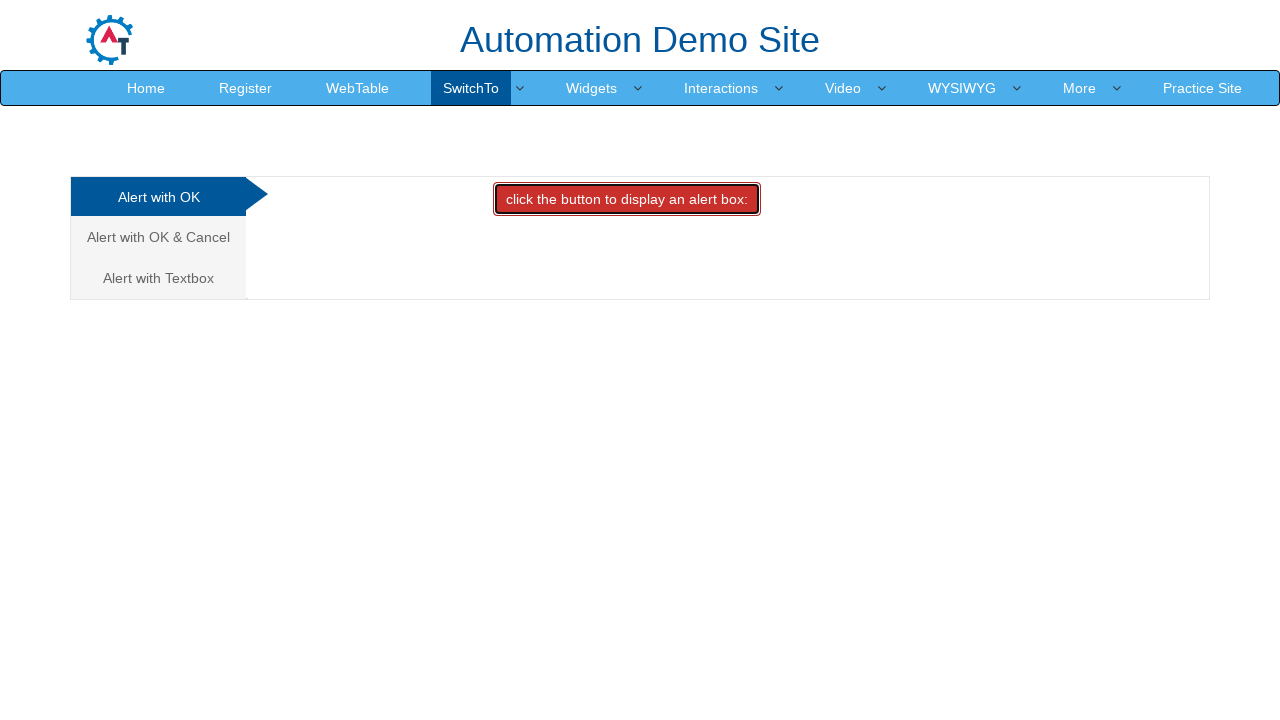

Navigated to the 'Alert with OK & Cancel' tab at (158, 237) on text=Alert with OK & Cancel
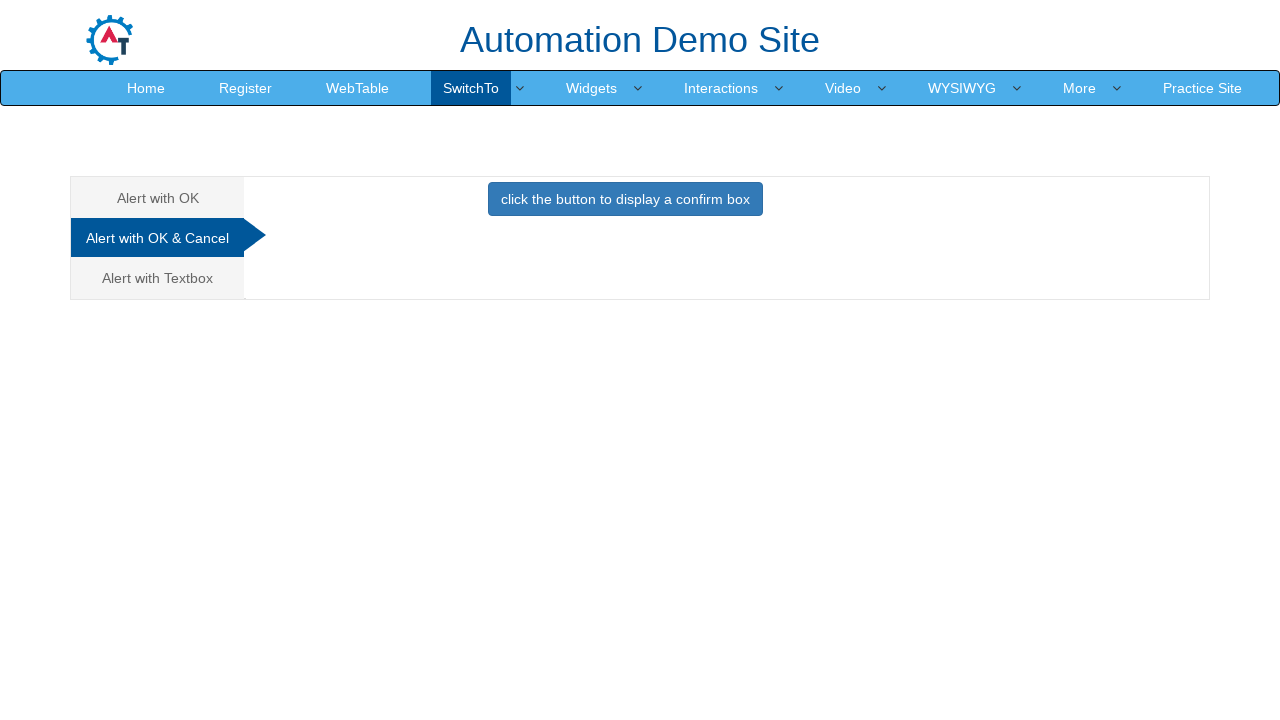

Clicked the confirm box button to trigger a confirm dialog at (625, 199) on xpath=/html/body/div[1]/div/div/div/div[2]/div[2]/button
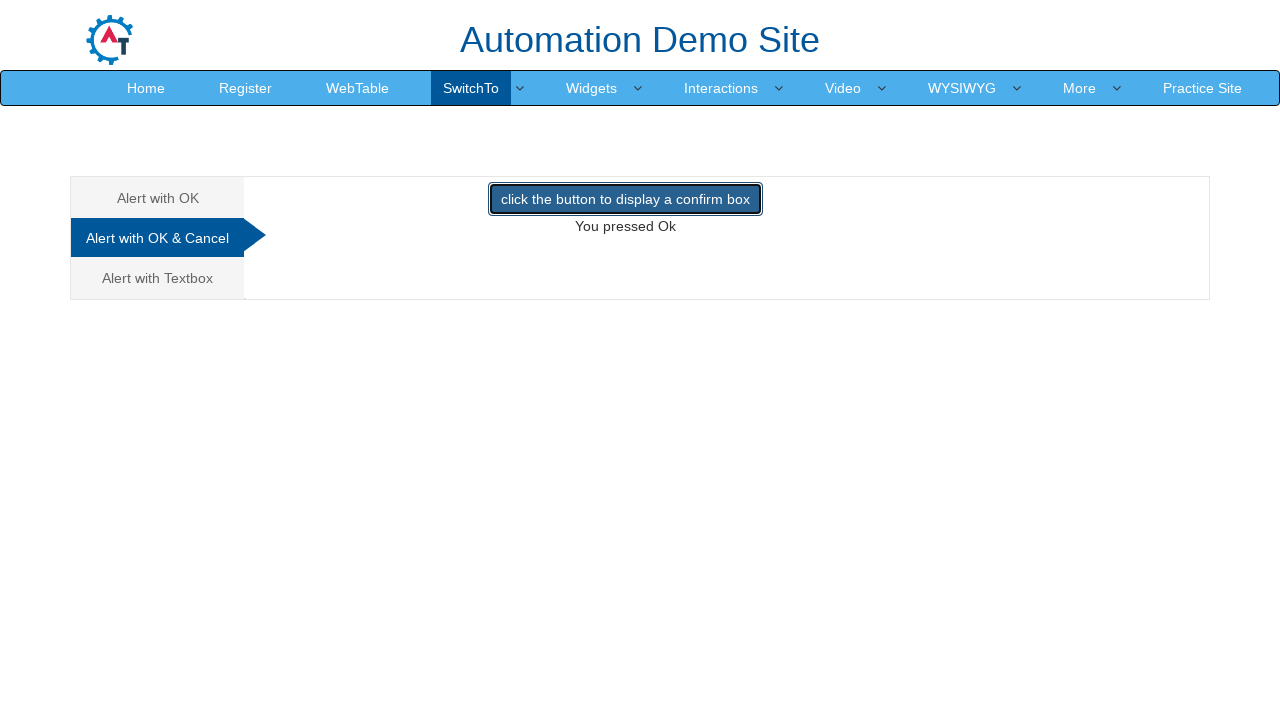

Accepted the confirm dialog by clicking OK
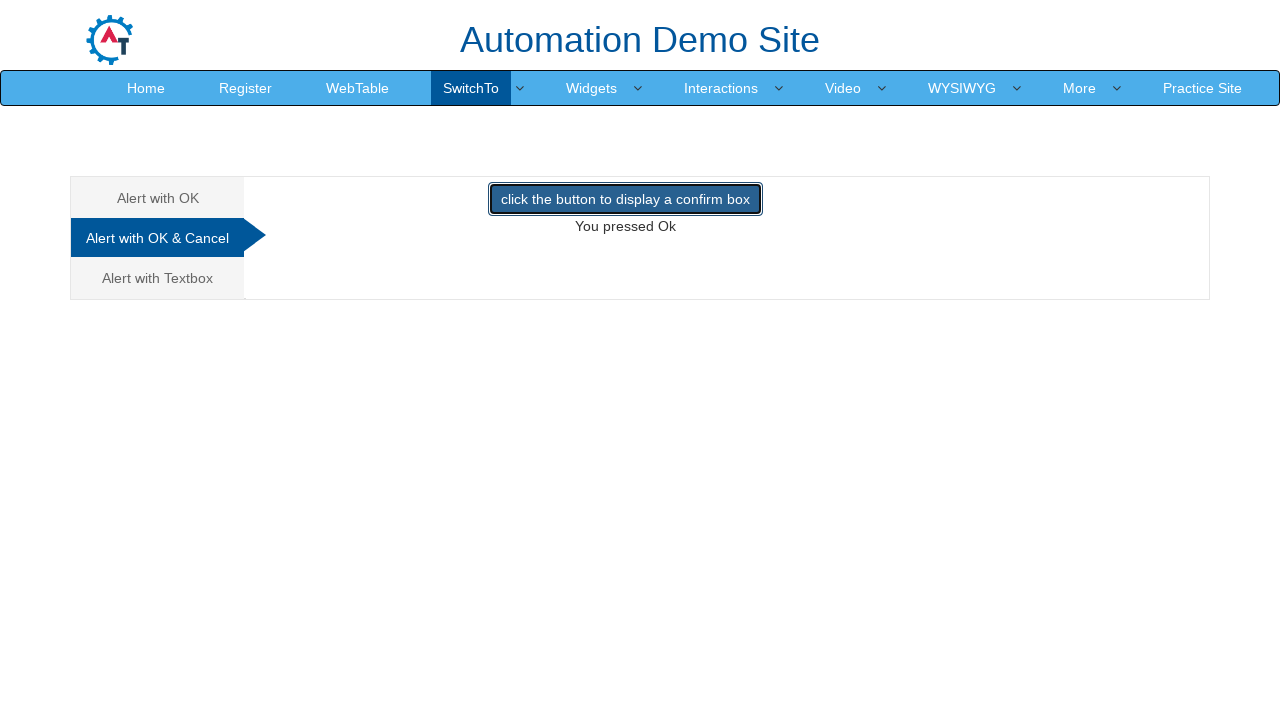

Navigated to the 'Alert with Textbox' tab at (158, 278) on text=Alert with Textbox
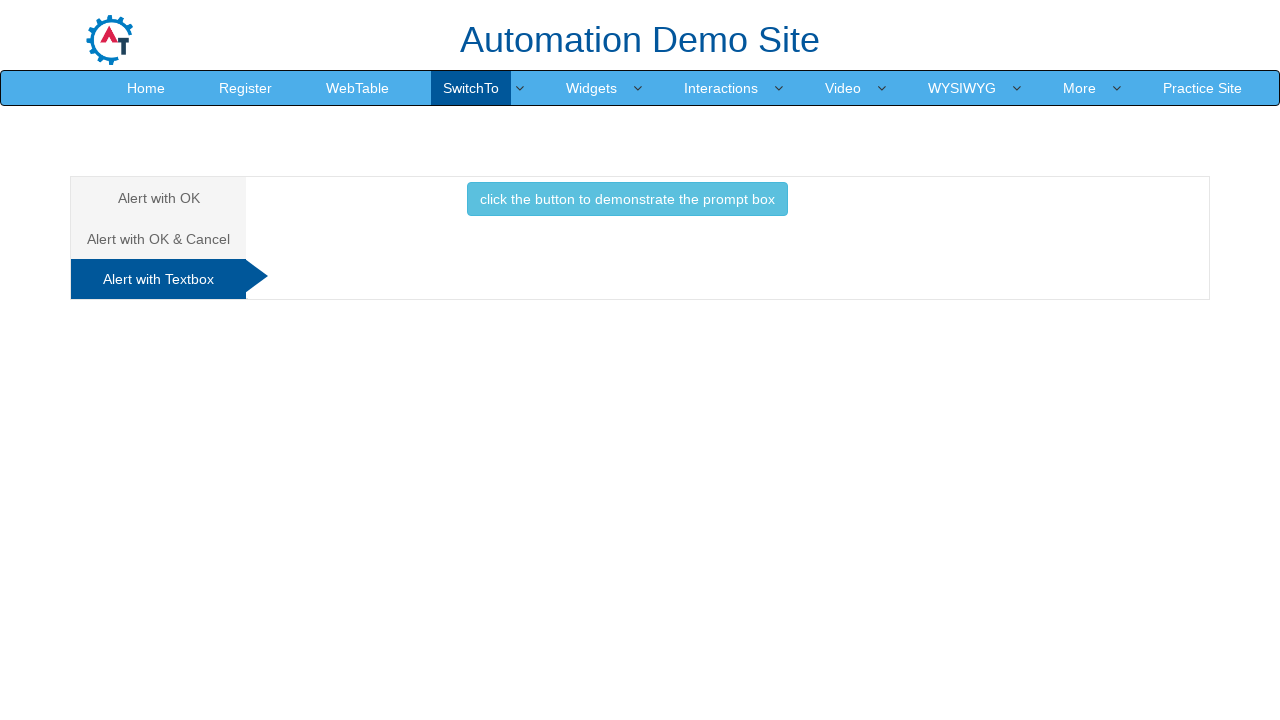

Clicked the prompt button to trigger a prompt dialog at (627, 199) on xpath=//button[contains(@onclick,'promptbox()')]
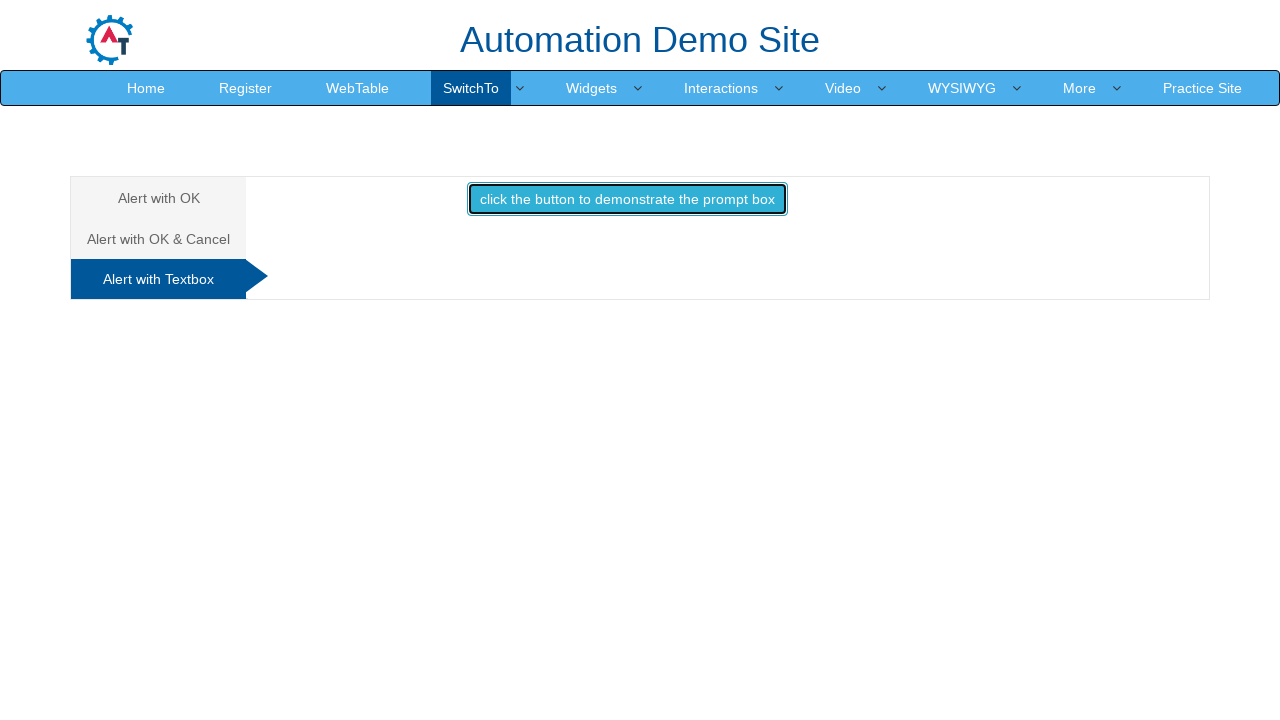

Accepted the prompt dialog and entered text 'finally last Alert'
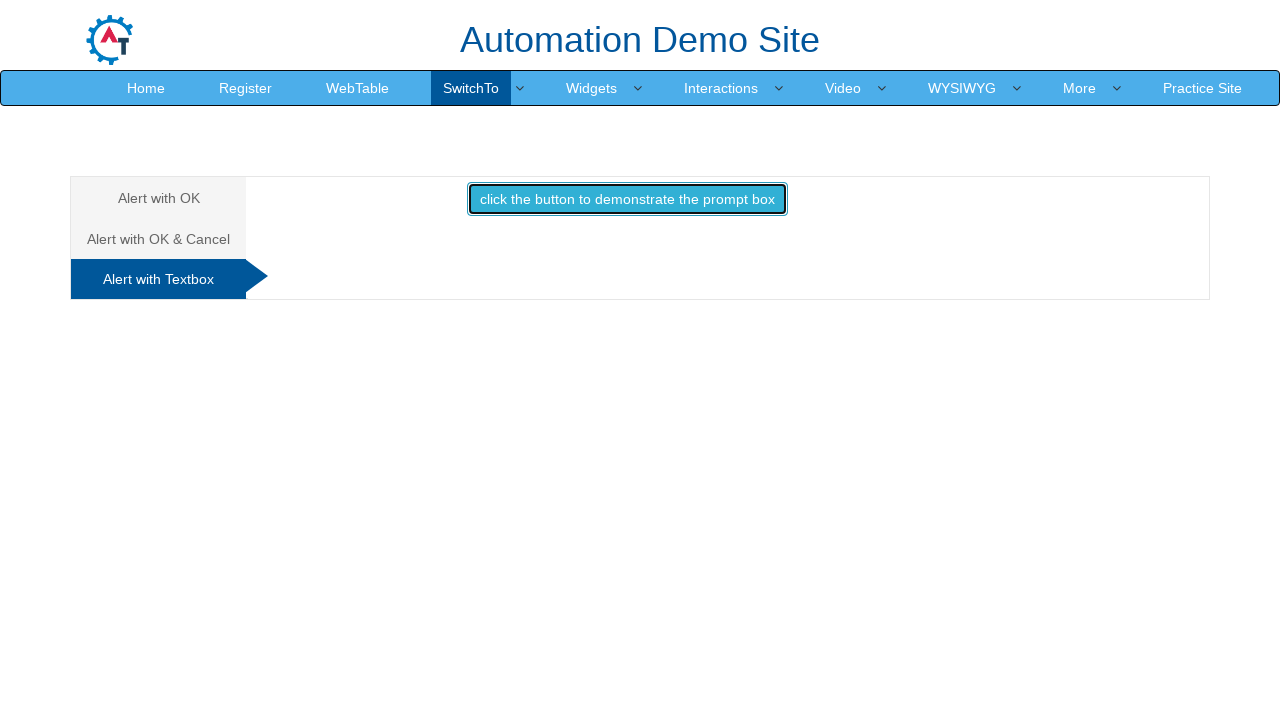

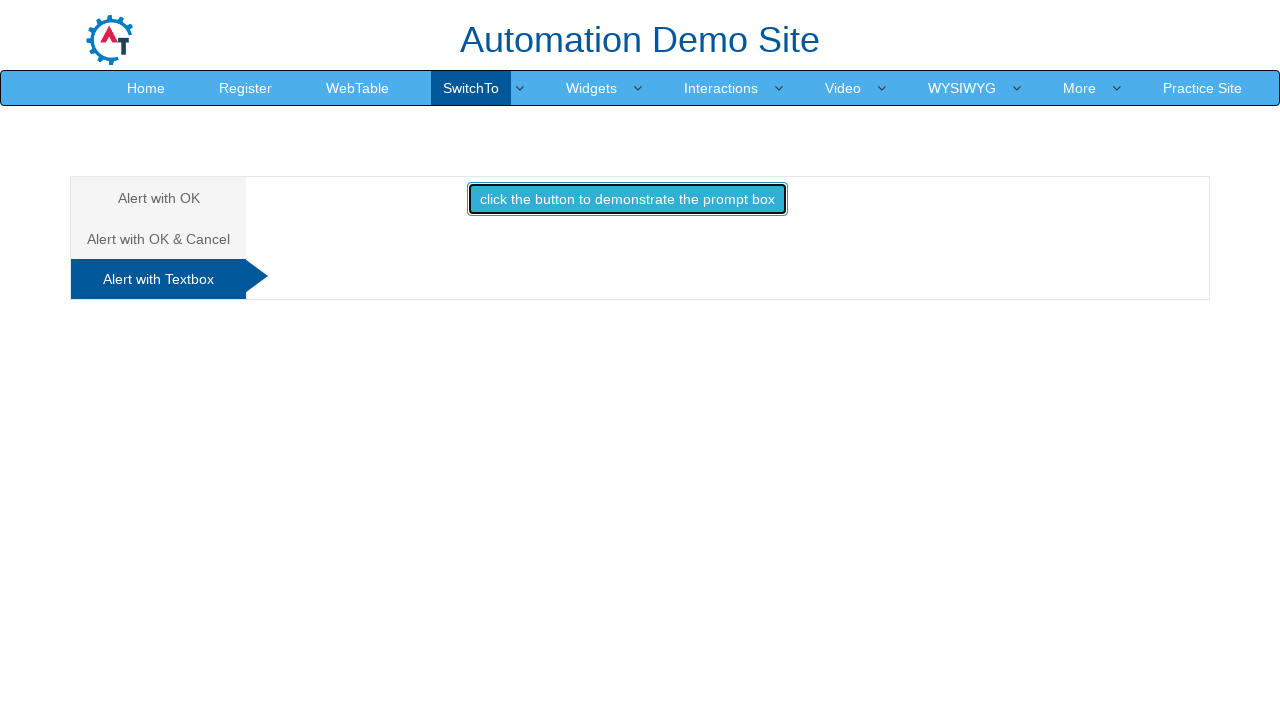